Tests triangle identifier with sides 9, 4, 4 which should result in "Error: Not a Triangle"

Starting URL: https://testpages.eviltester.com/styled/apps/triangle/triangle001.html

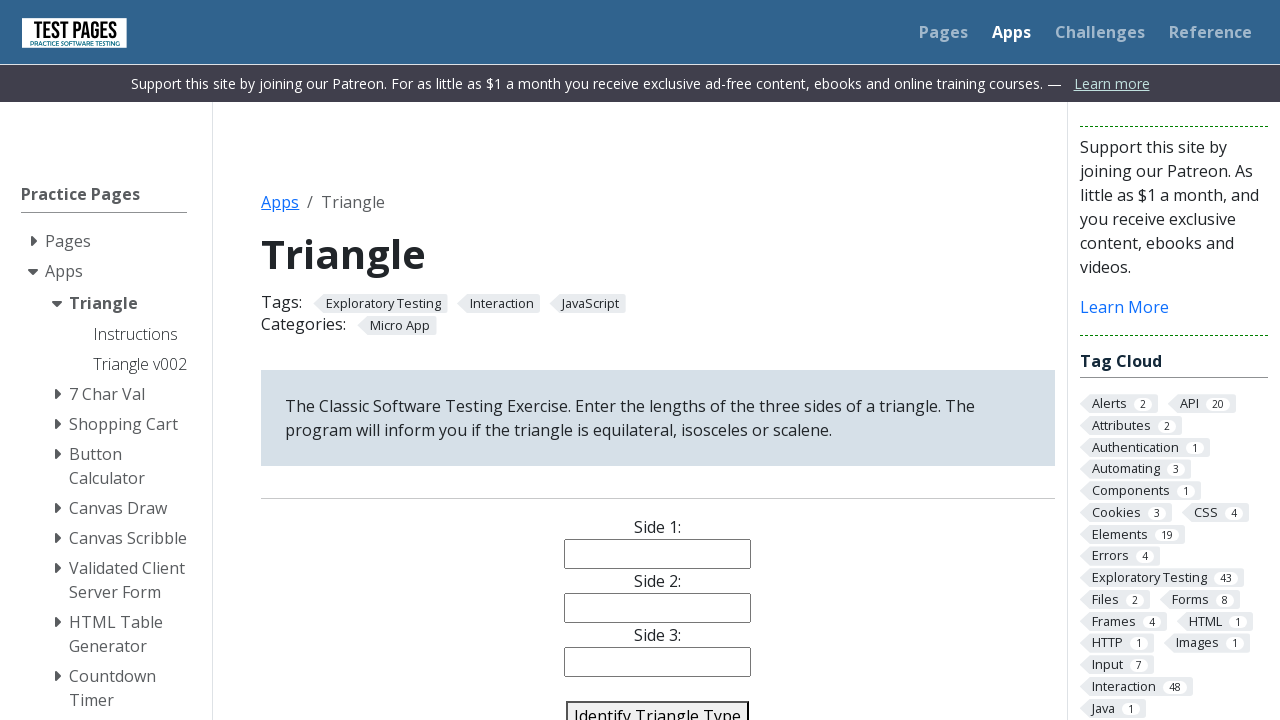

Filled side1 input with value '9' on #side1
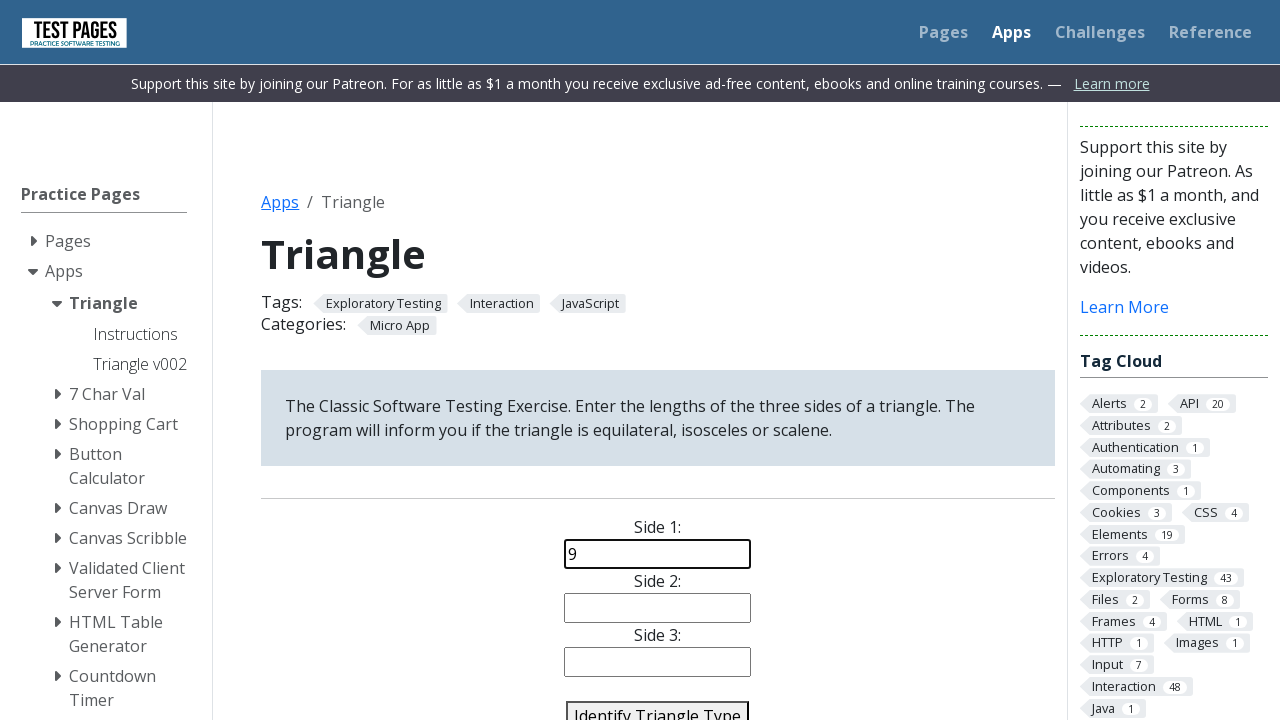

Filled side2 input with value '4' on #side2
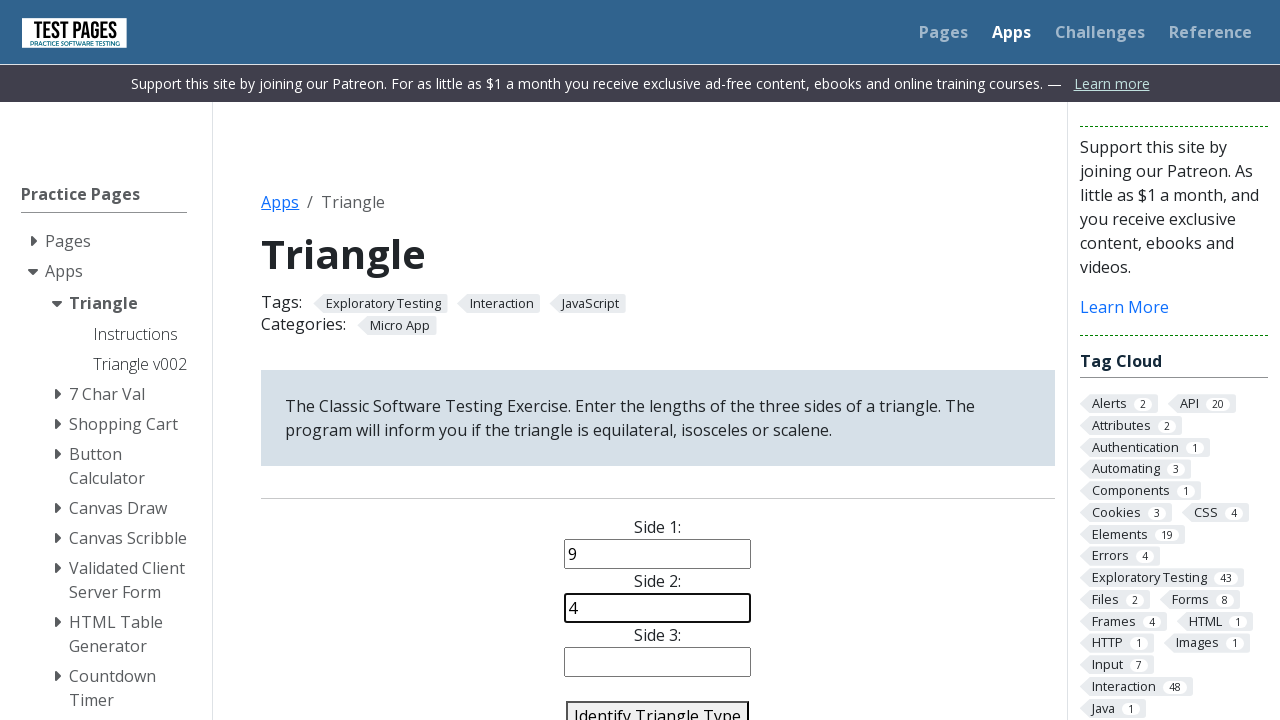

Filled side3 input with value '4' on #side3
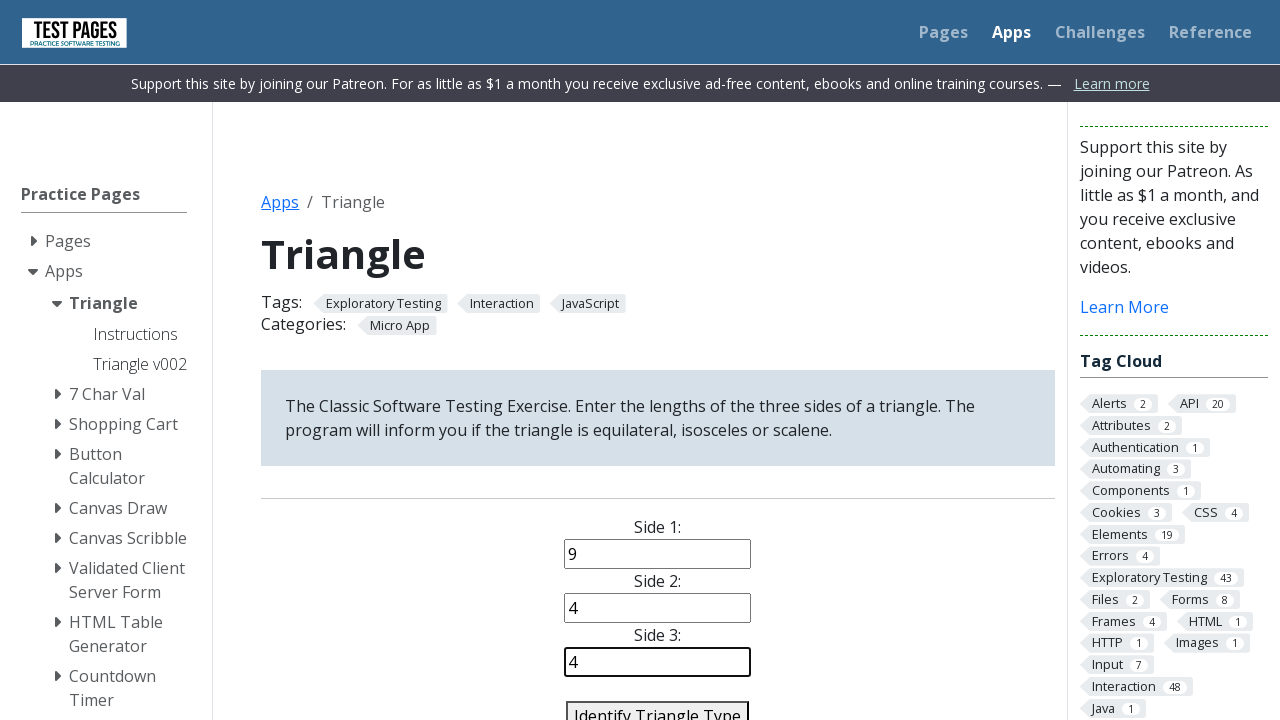

Clicked identify triangle button at (658, 705) on #identify-triangle-action
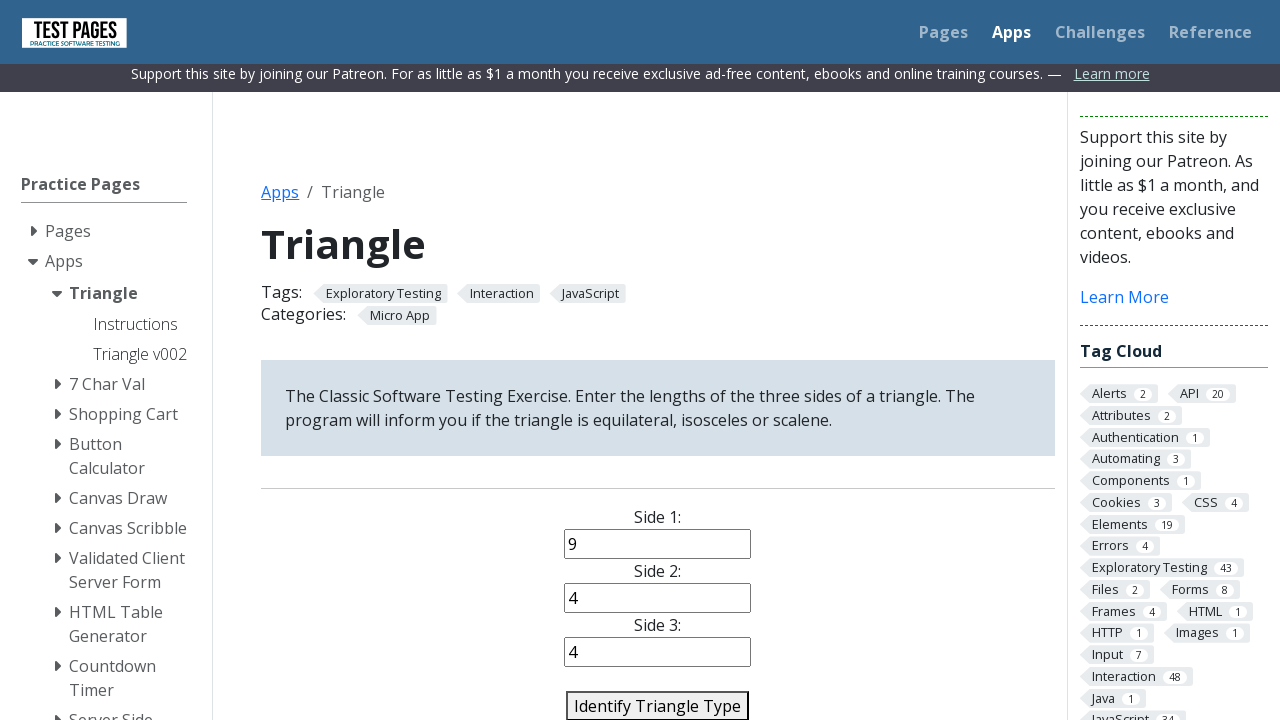

Triangle type result appeared on page
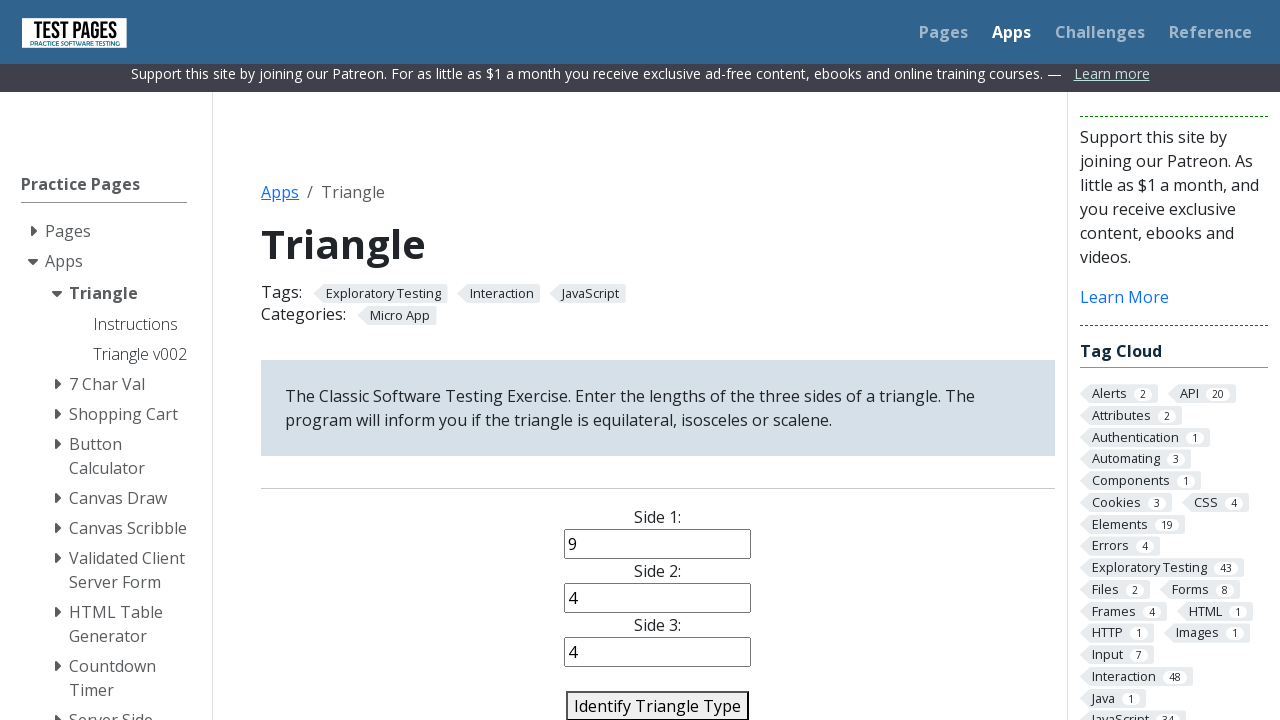

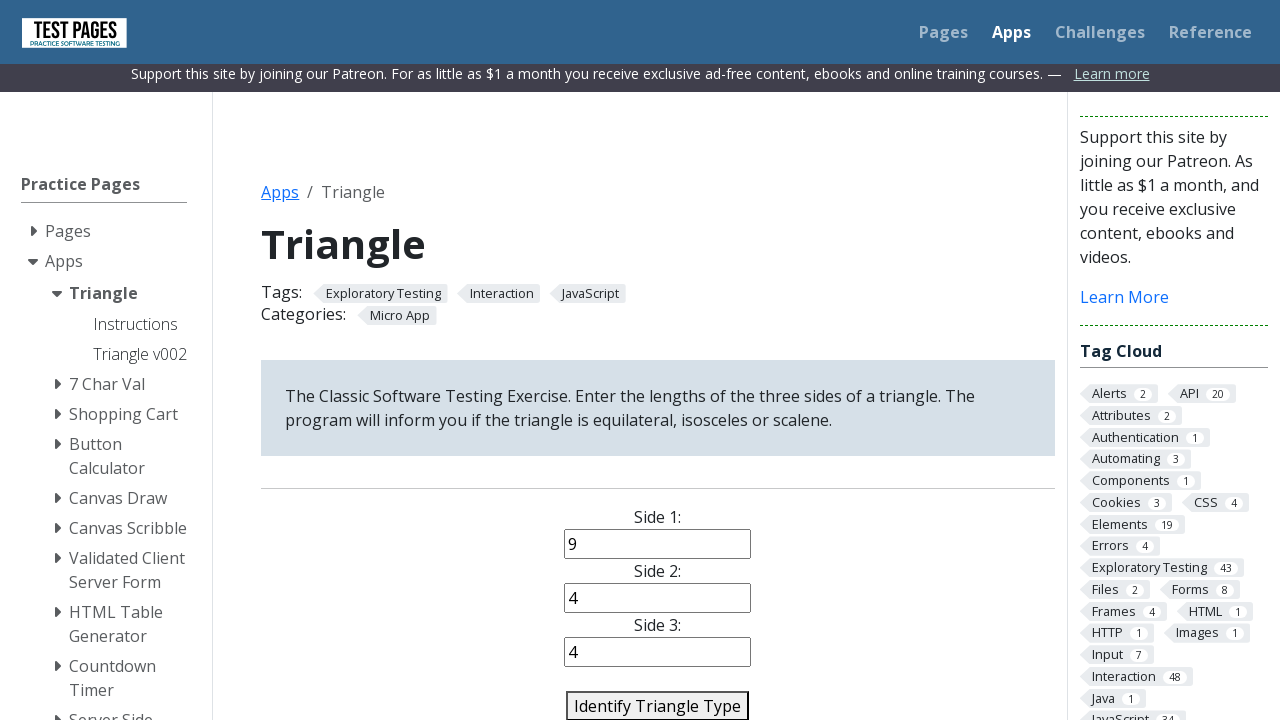